Tests multiple windows functionality by navigating to the Multiple Windows page and clicking a link that opens a new window

Starting URL: http://the-internet.herokuapp.com/

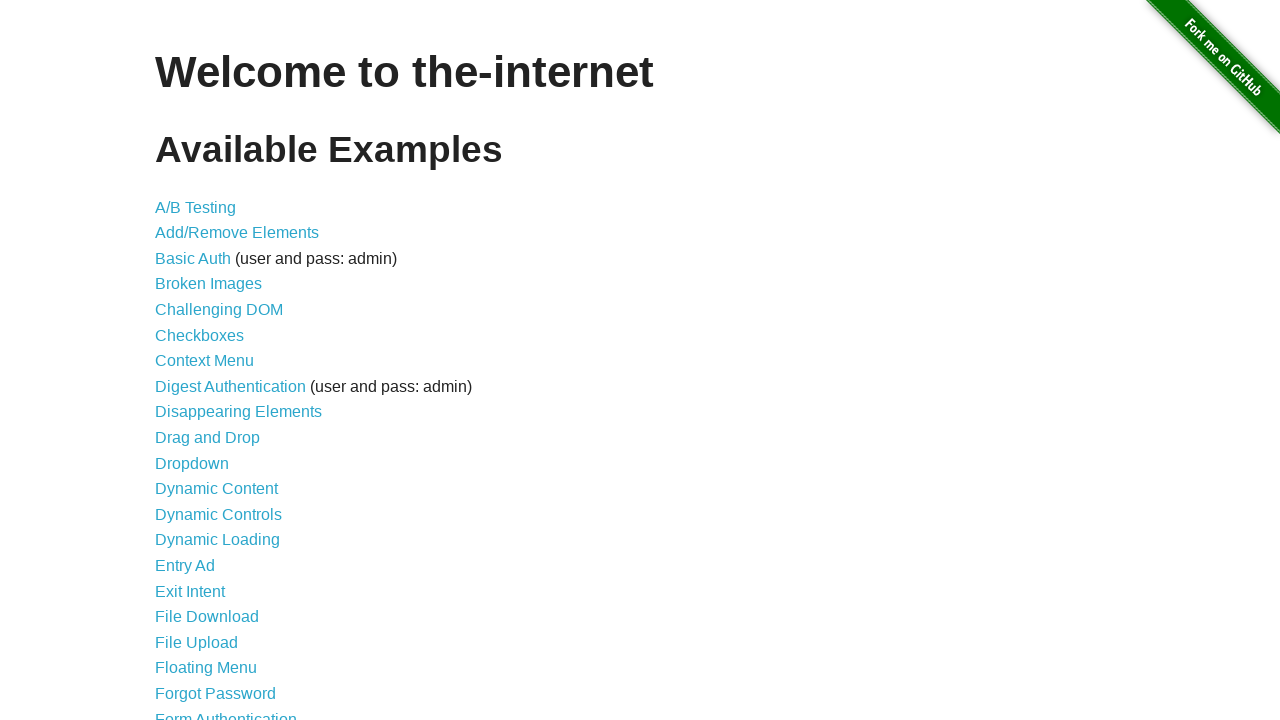

Clicked on Multiple Windows link at (218, 369) on a:has-text('Multiple Windows')
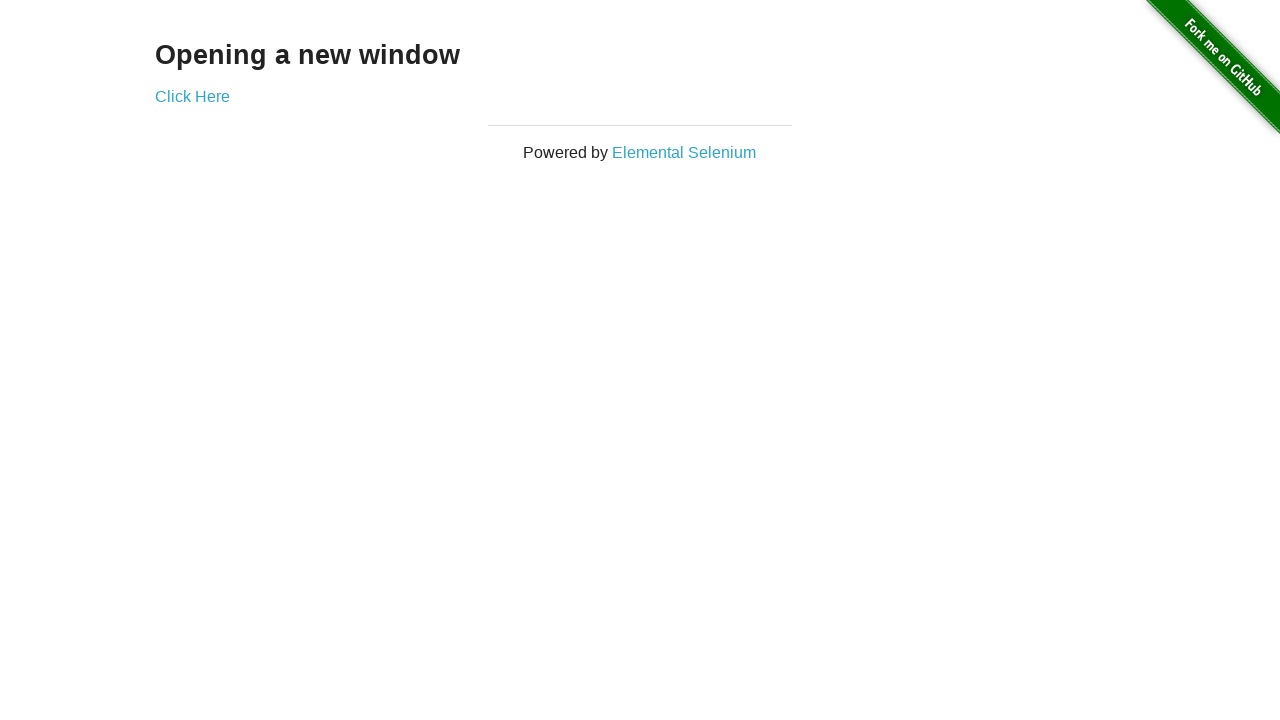

Waited for 'Click Here' link to load on Multiple Windows page
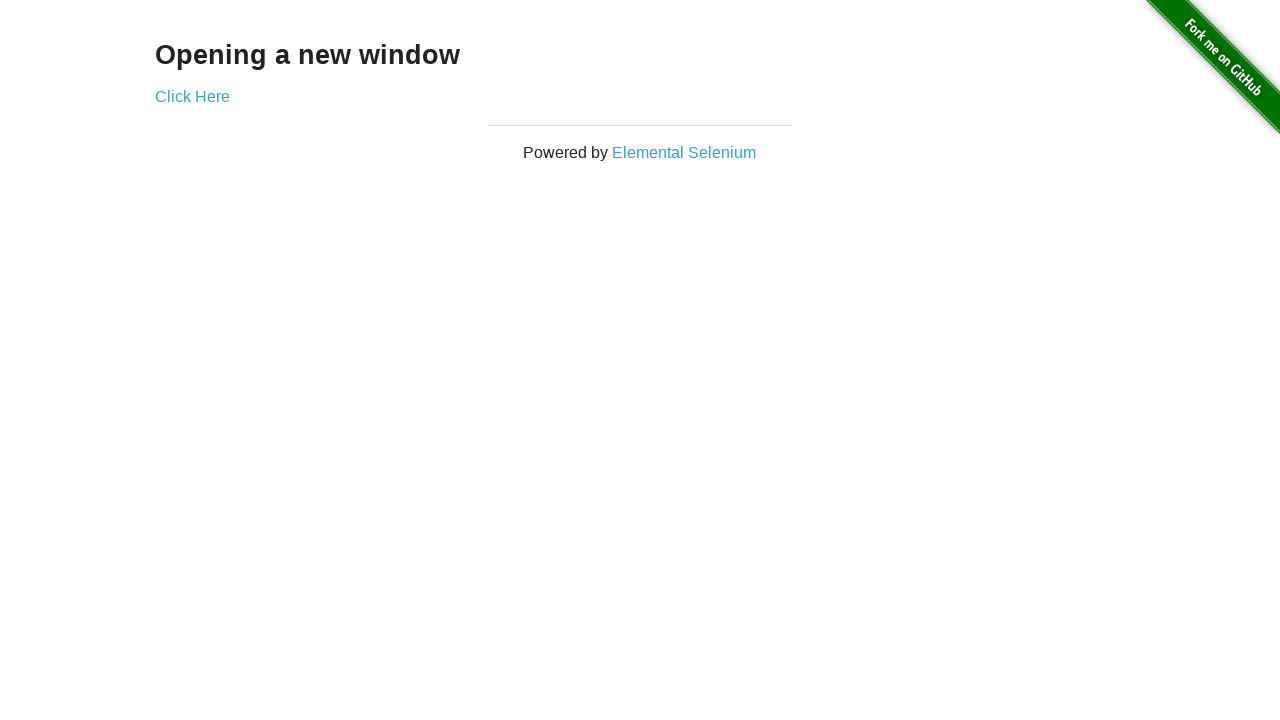

Clicked 'Click Here' link to open new window at (192, 96) on a:has-text('Click Here')
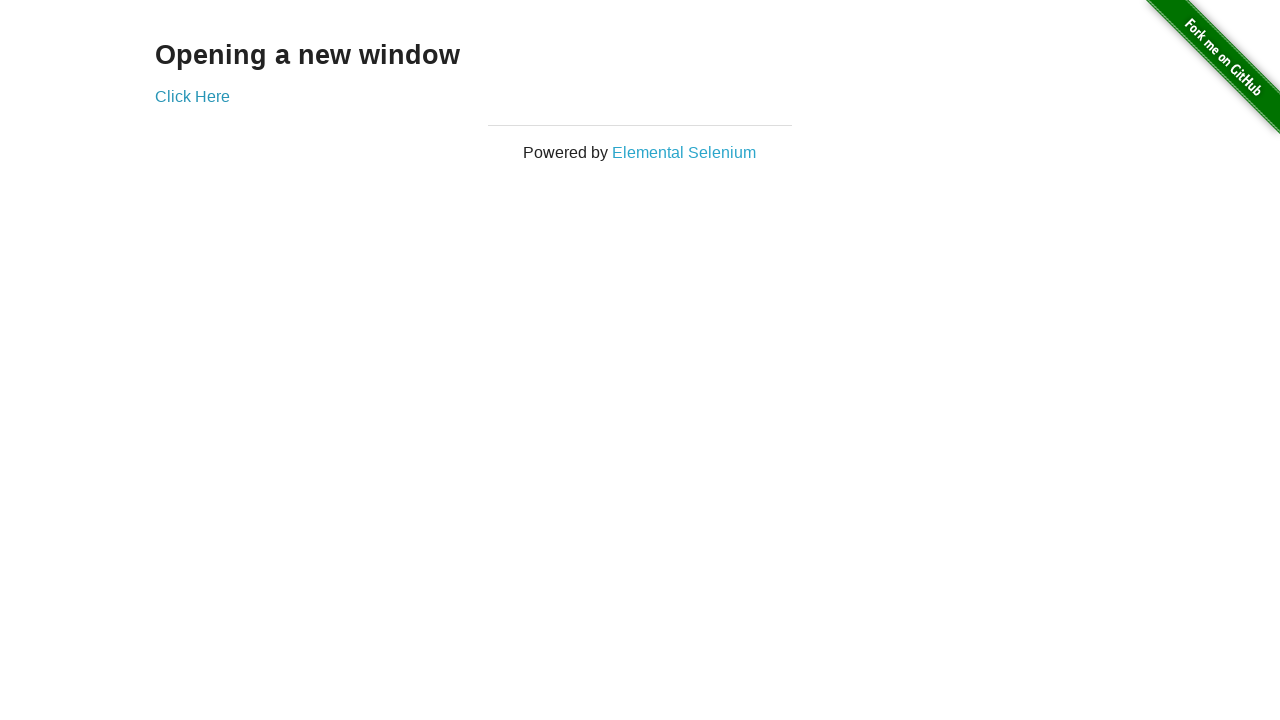

Waited for new window/tab to open
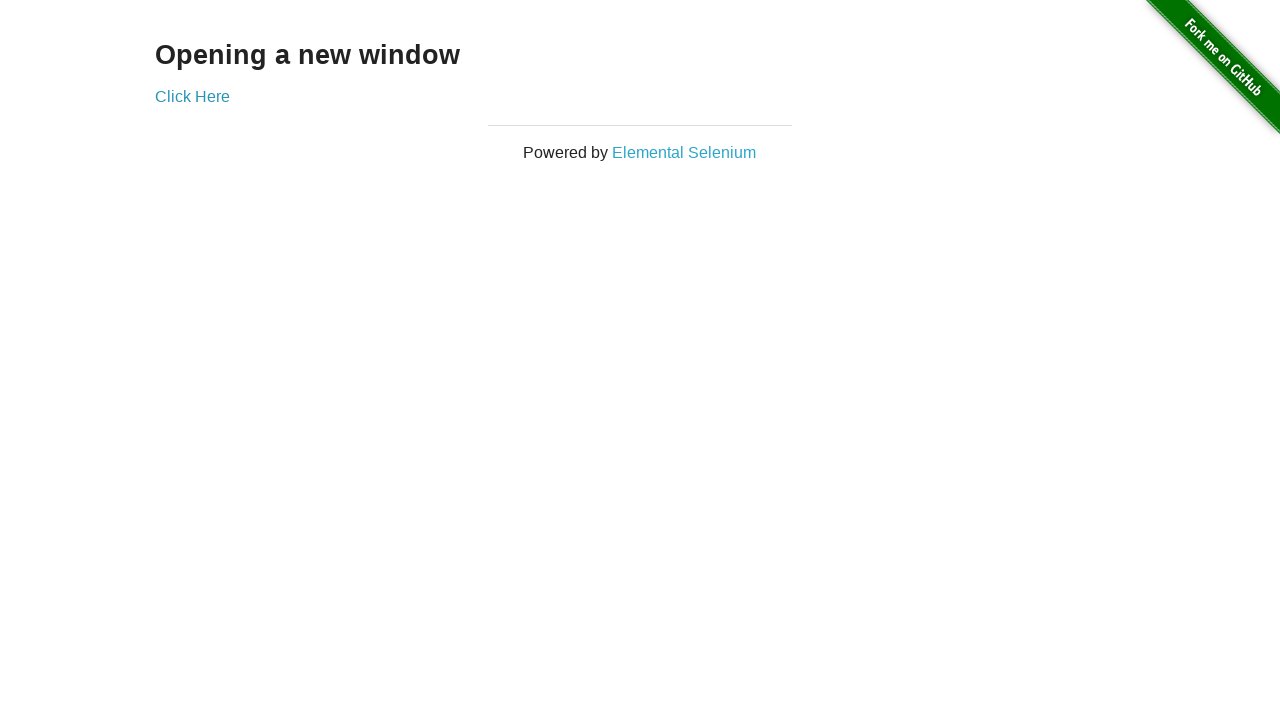

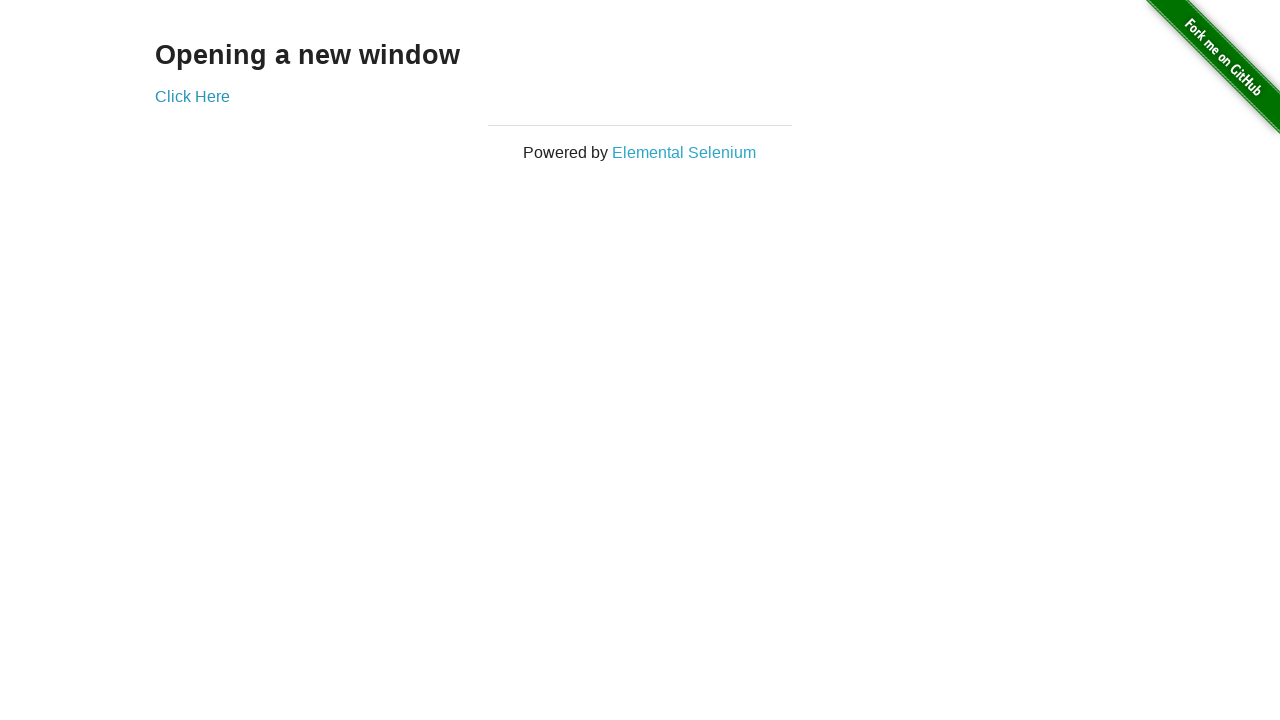